Tests hover functionality by hovering over three user images, clicking the "View profile" link that appears for each, and navigating back after each click.

Starting URL: https://the-internet.herokuapp.com/hovers

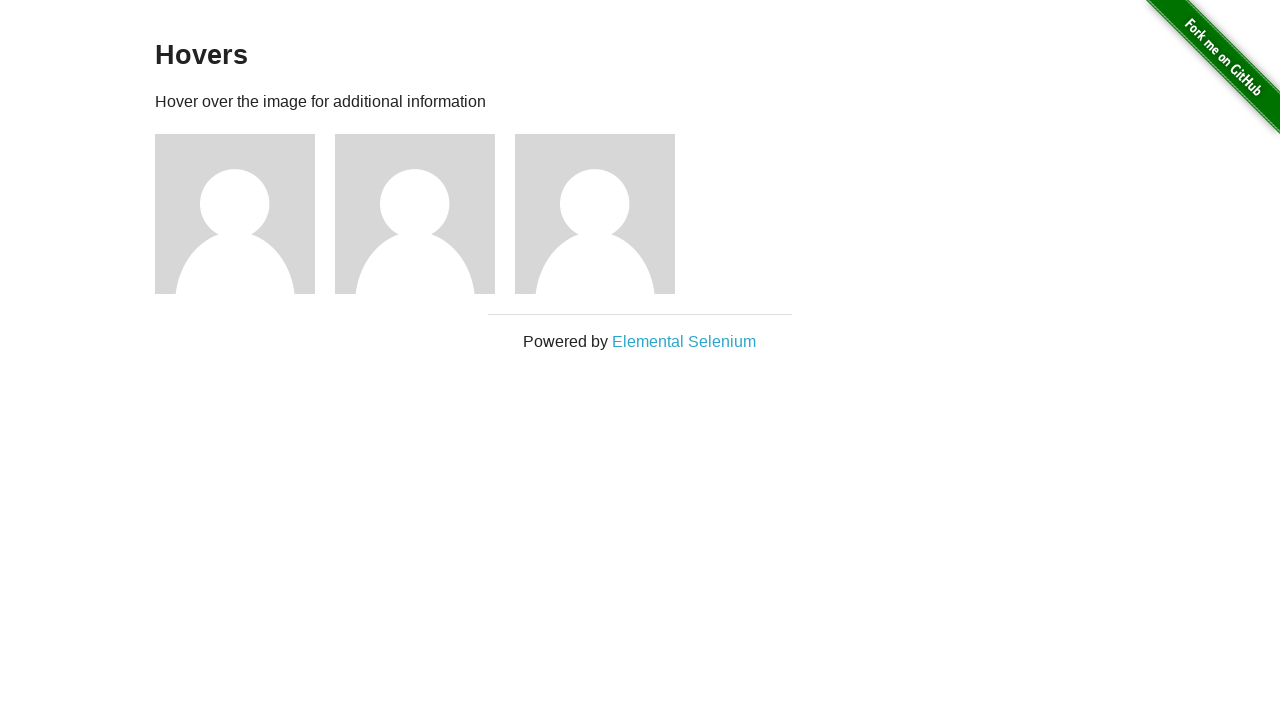

Hovered over user image 1 to reveal profile info at (235, 214) on //*[@id="content"]/div/div[1]/img
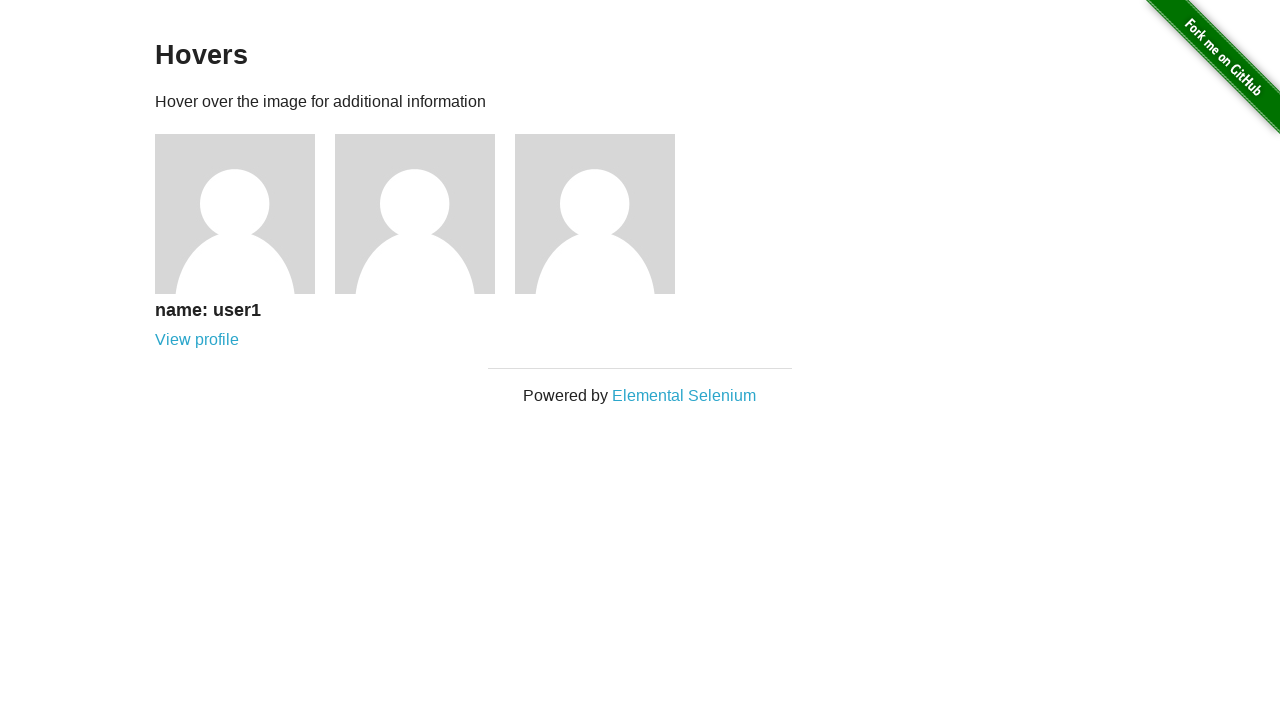

Clicked 'View profile' link for user 1 at (197, 340) on //*[@id="content"]/div/div[1]/div/a
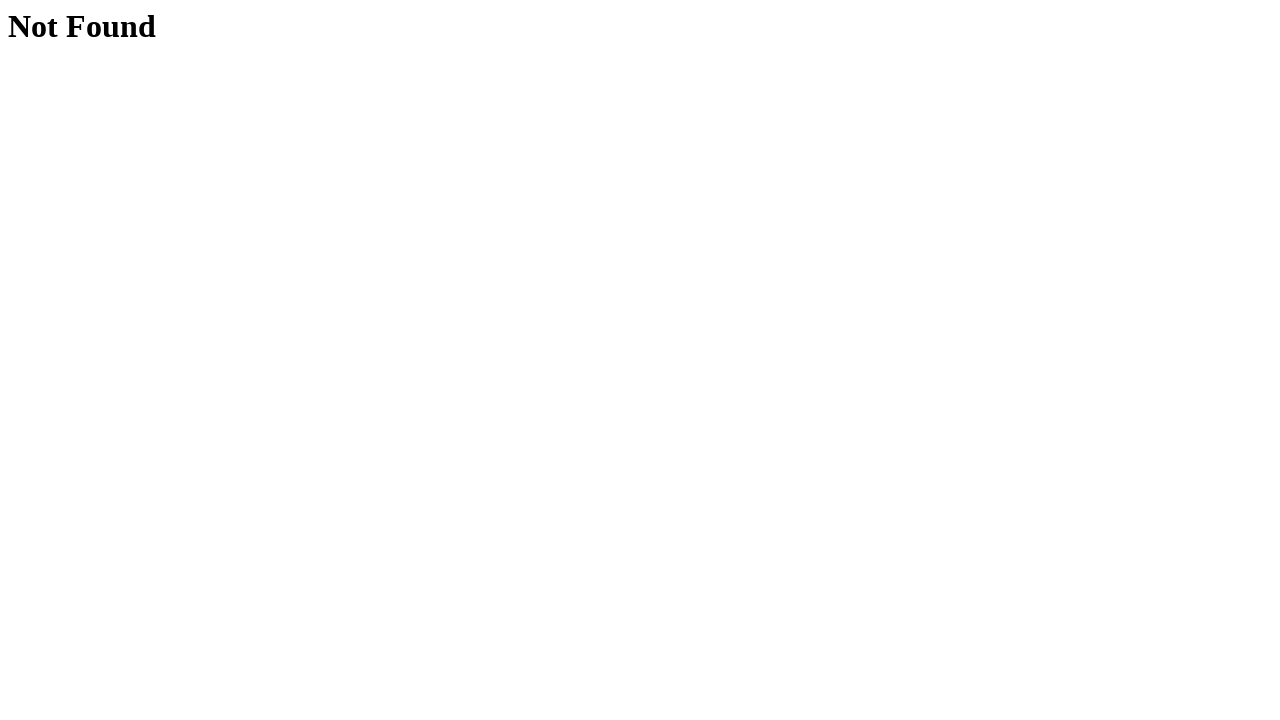

Navigated back to hovers page after viewing user 1 profile
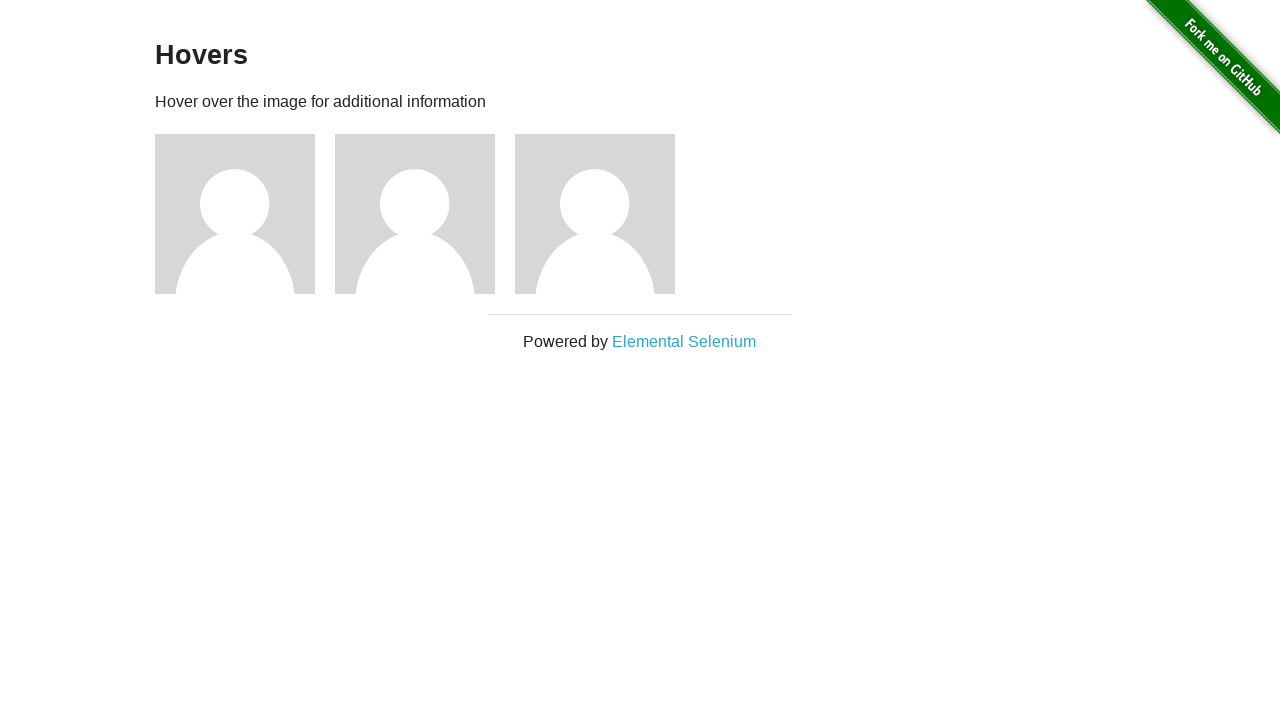

User image 1 loaded and ready for next iteration
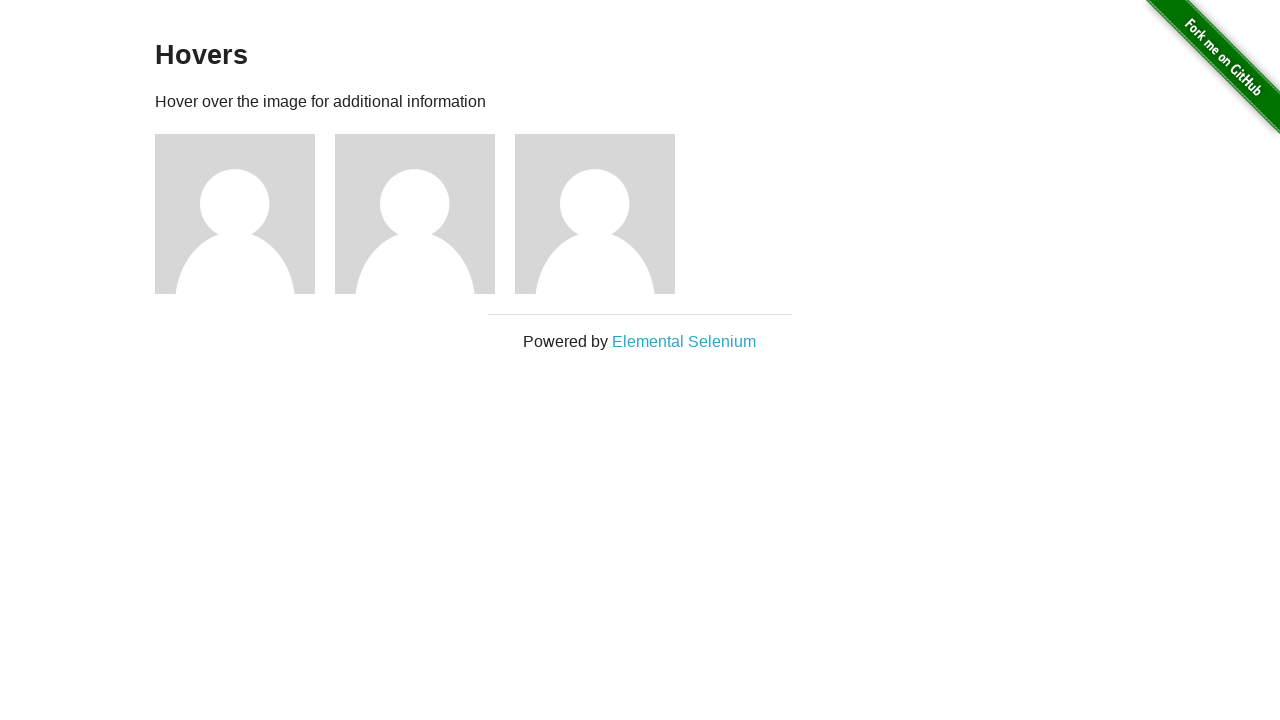

Hovered over user image 2 to reveal profile info at (415, 214) on //*[@id="content"]/div/div[2]/img
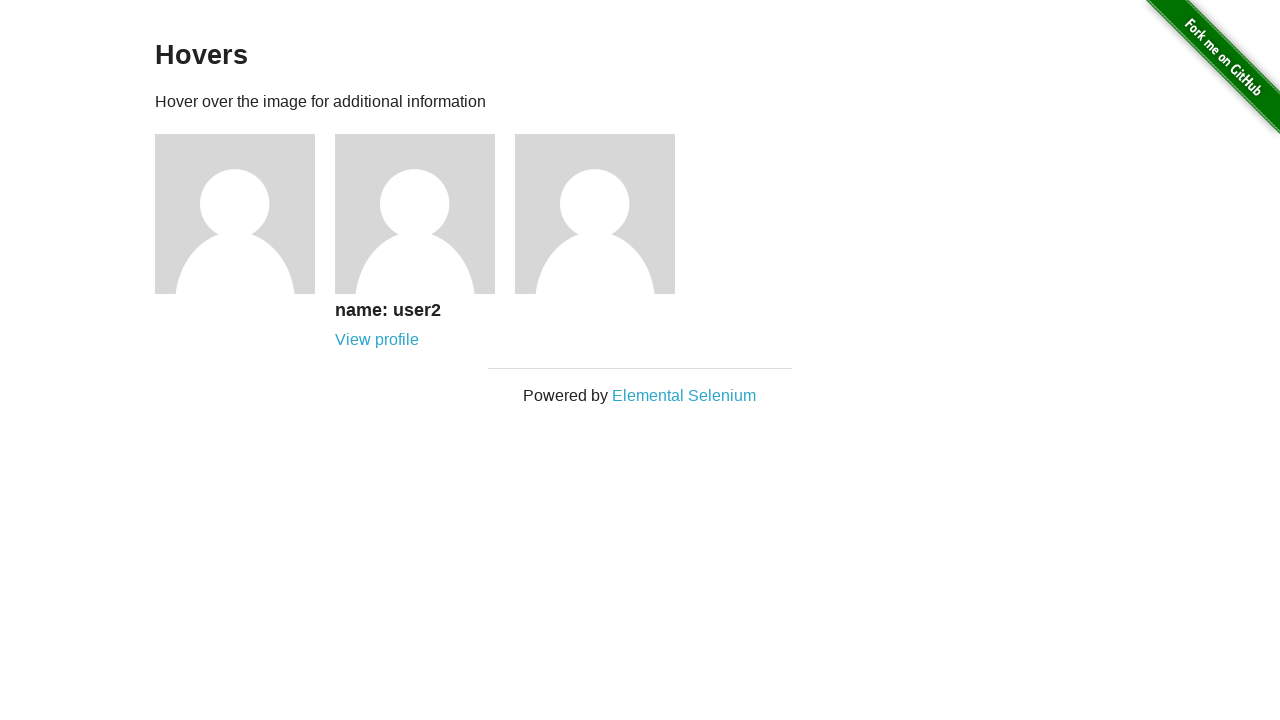

Clicked 'View profile' link for user 2 at (377, 340) on //*[@id="content"]/div/div[2]/div/a
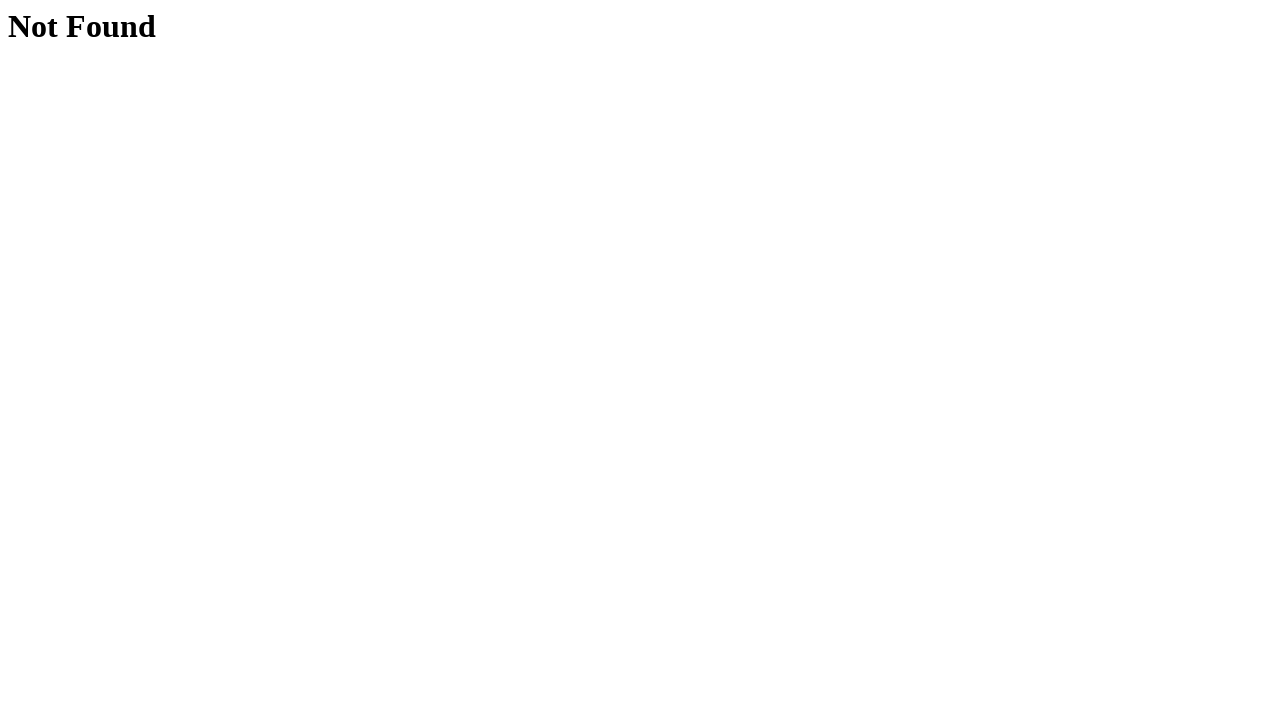

Navigated back to hovers page after viewing user 2 profile
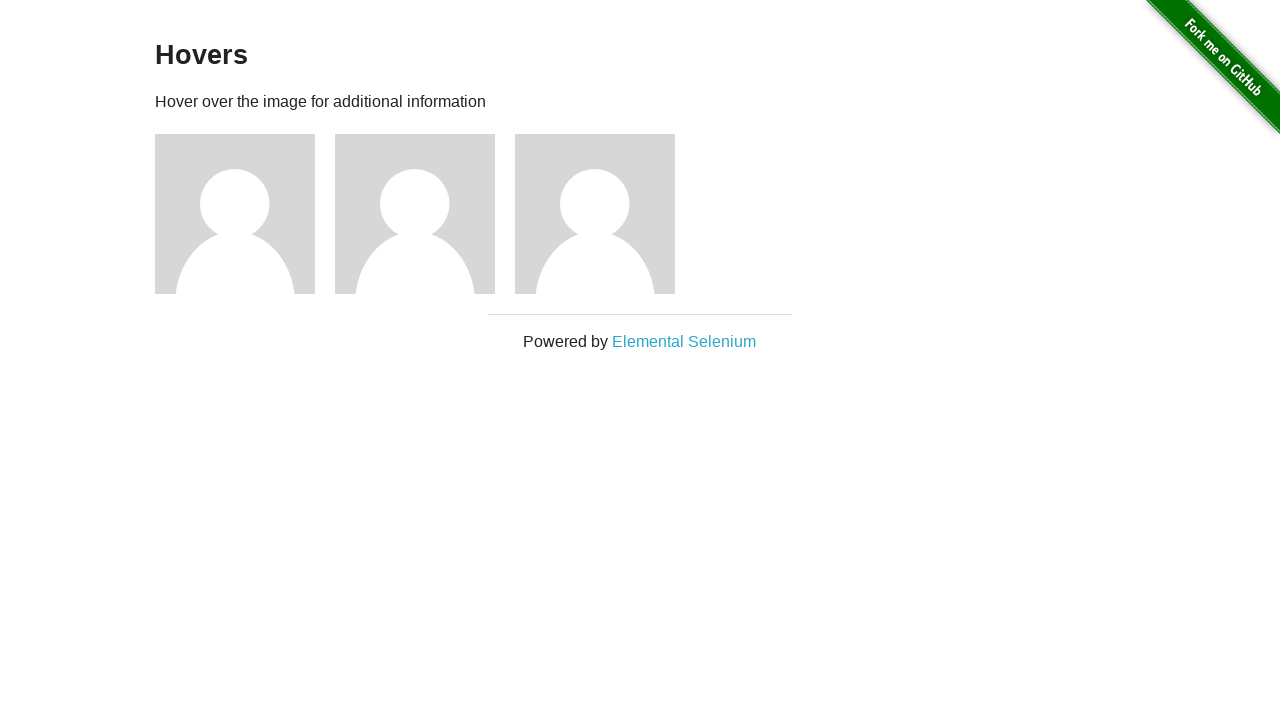

User image 2 loaded and ready for next iteration
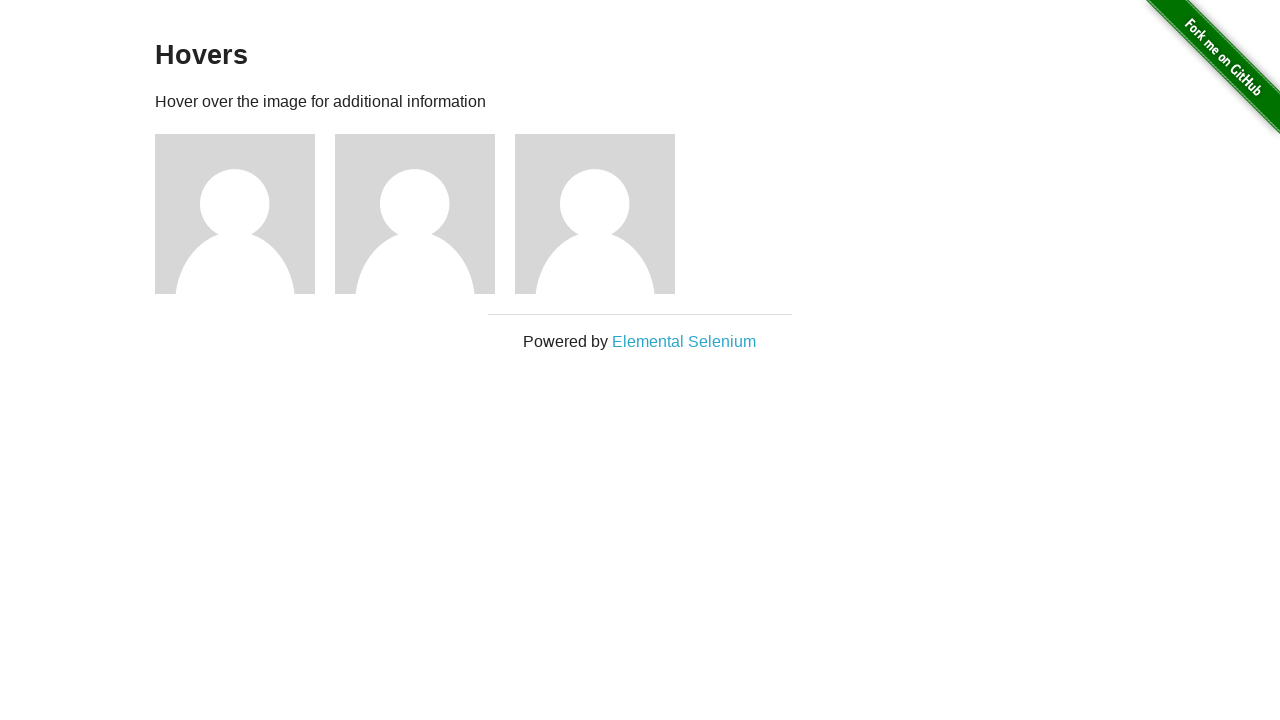

Hovered over user image 3 to reveal profile info at (595, 214) on //*[@id="content"]/div/div[3]/img
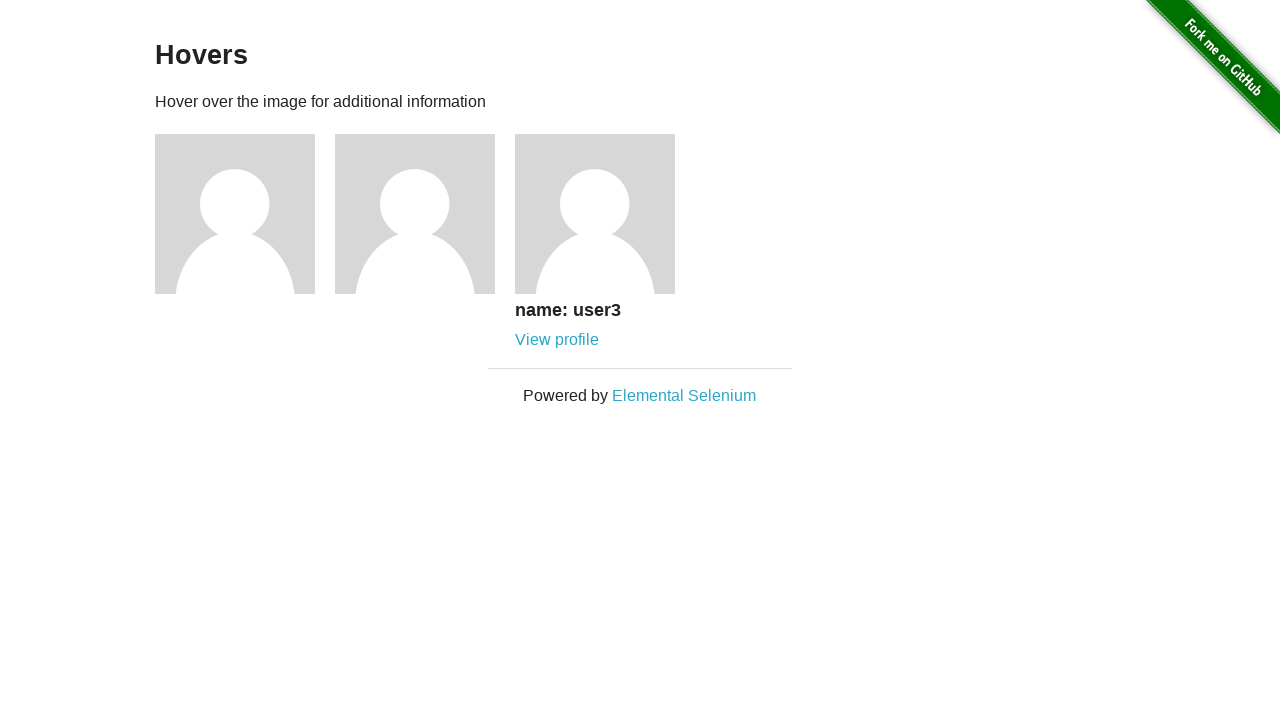

Clicked 'View profile' link for user 3 at (557, 340) on //*[@id="content"]/div/div[3]/div/a
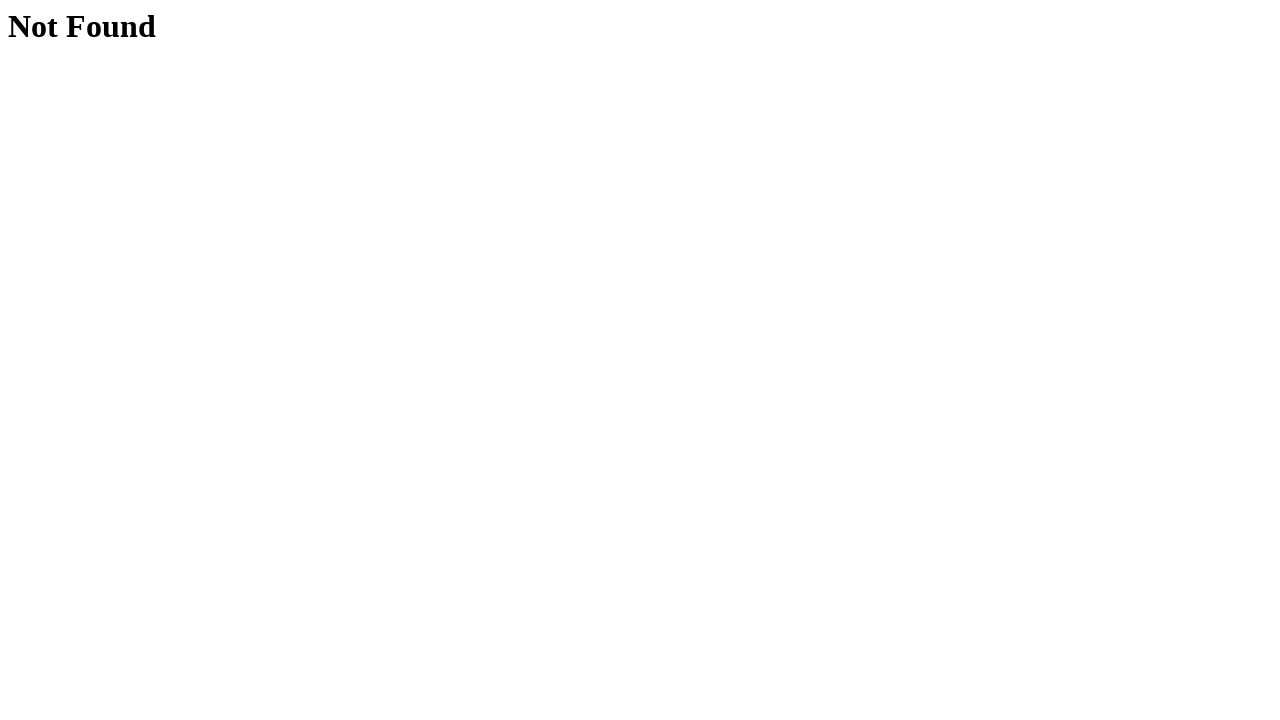

Navigated back to hovers page after viewing user 3 profile
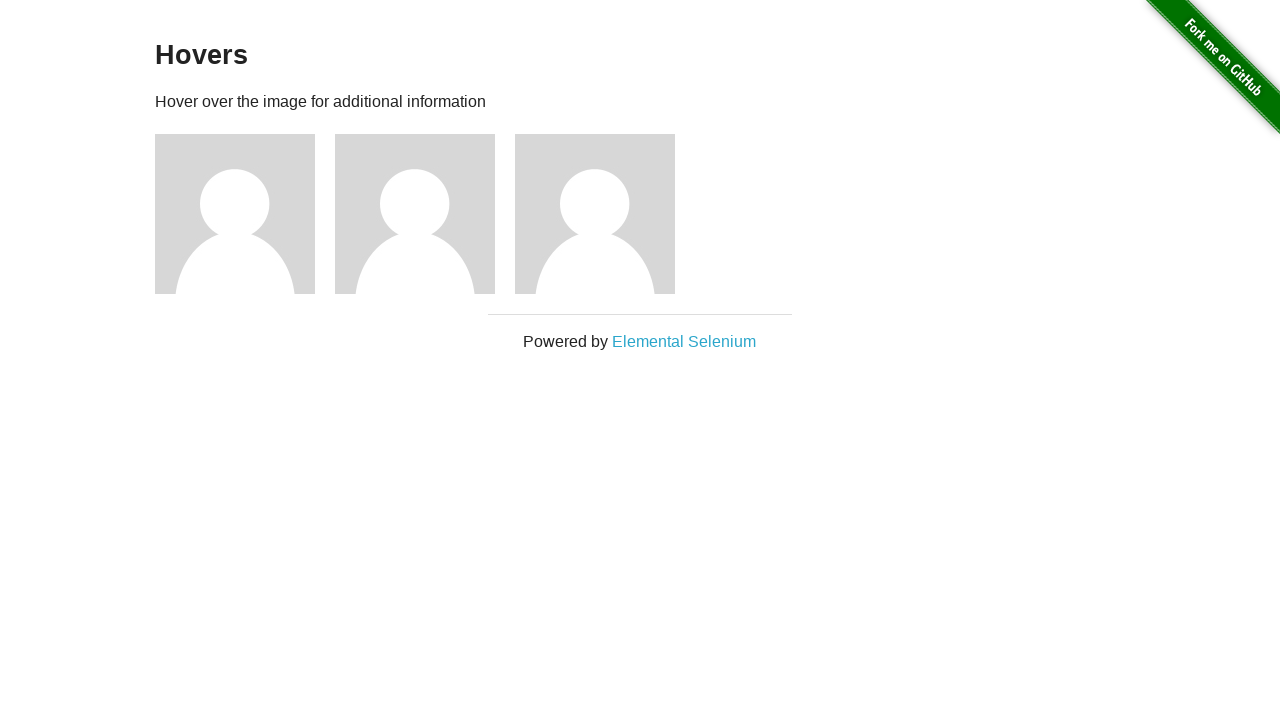

User image 3 loaded and ready for next iteration
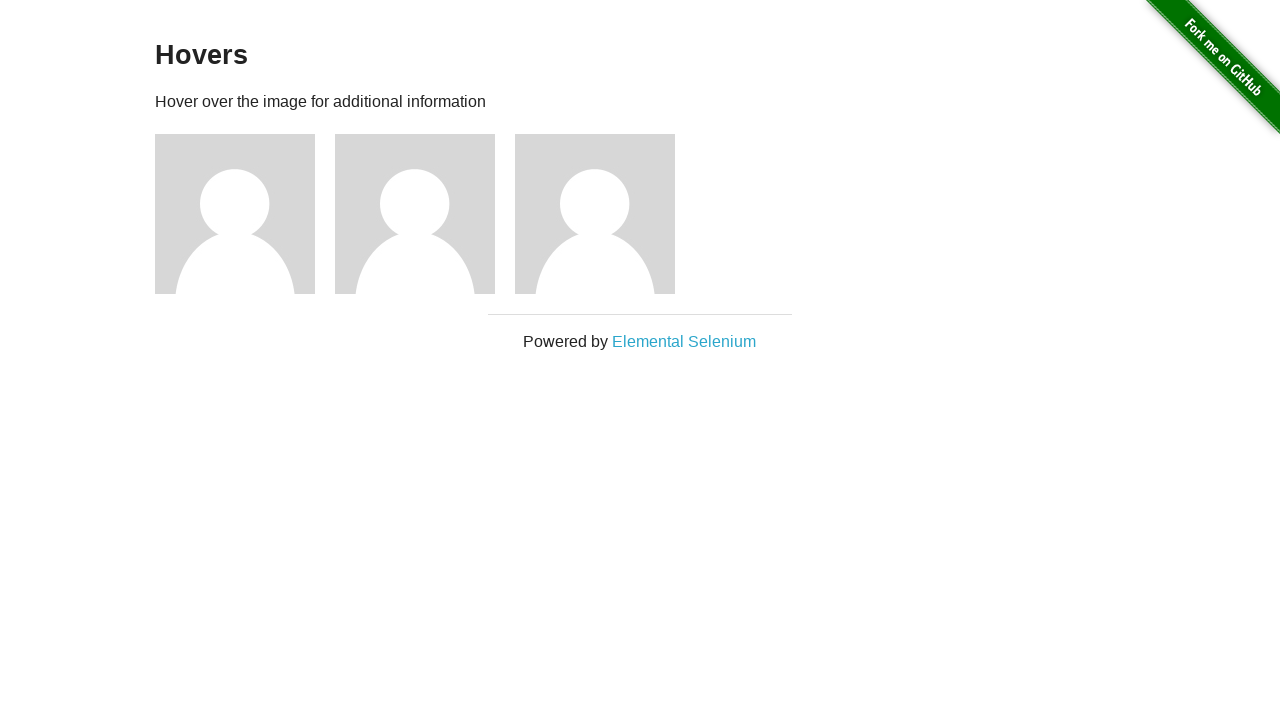

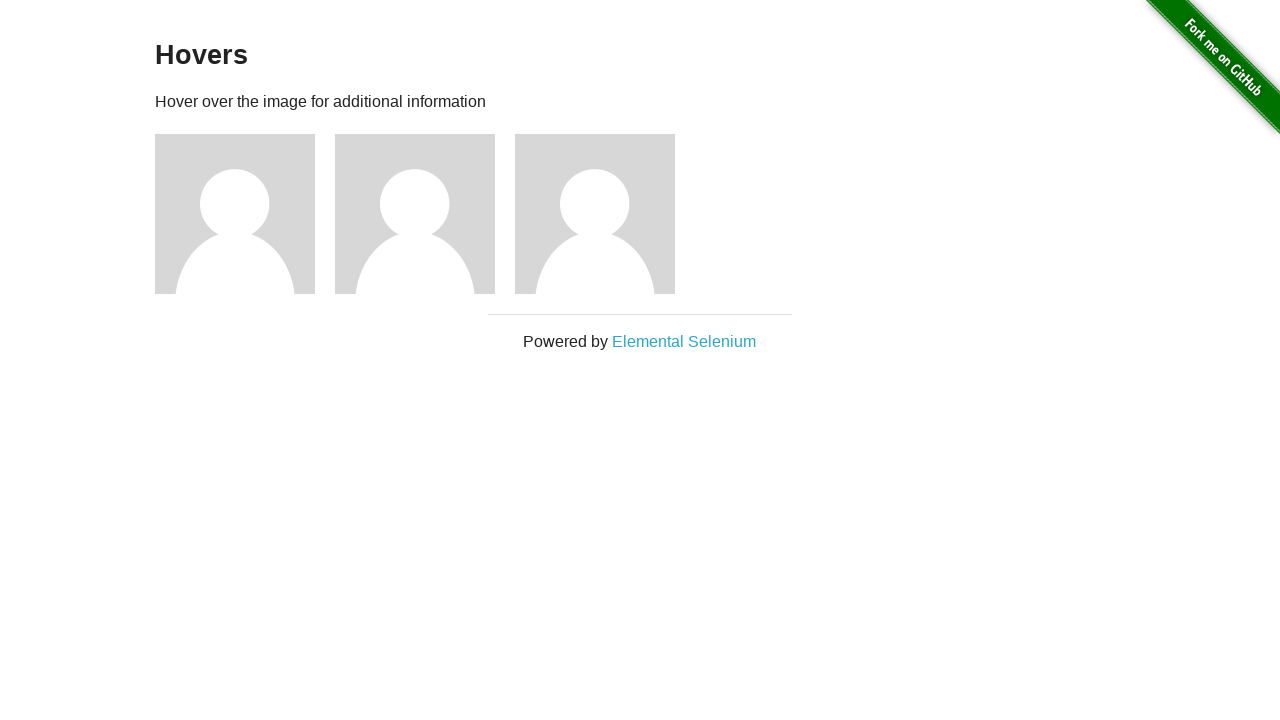